Navigates to W3Schools website and maximizes the browser window

Starting URL: https://www.w3schools.com/

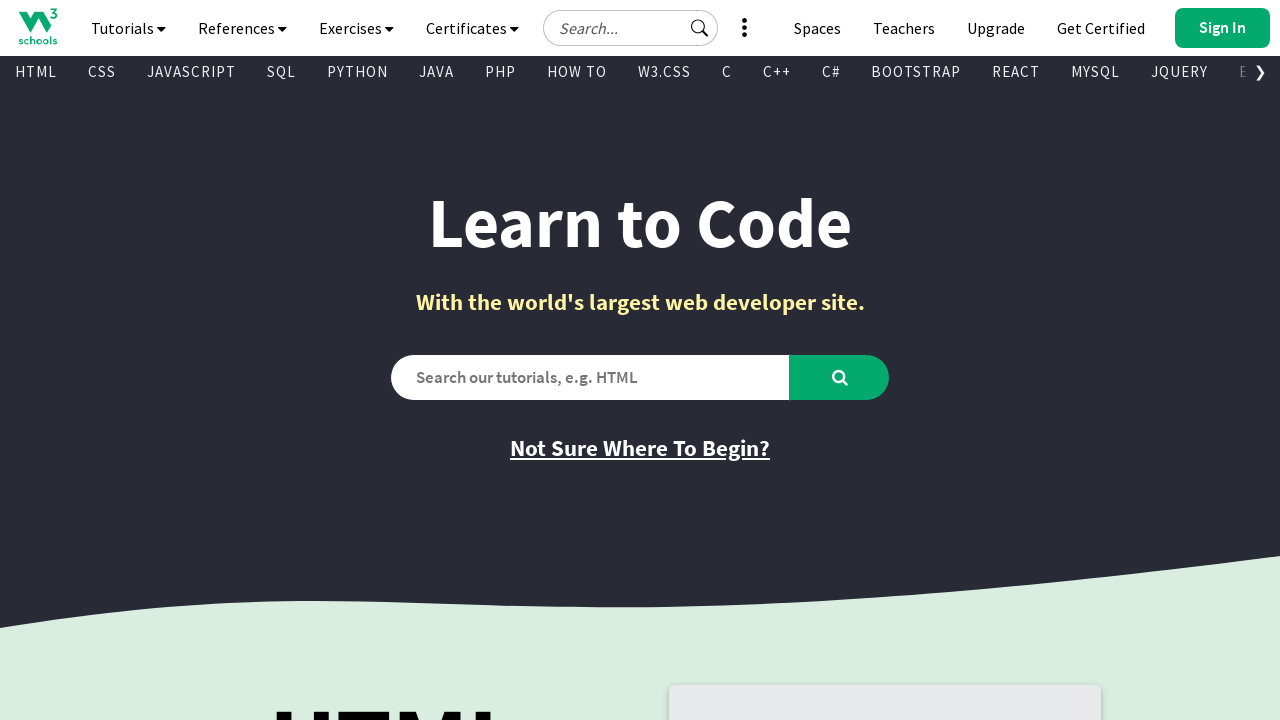

Set viewport size to 1920x1080 to maximize browser window
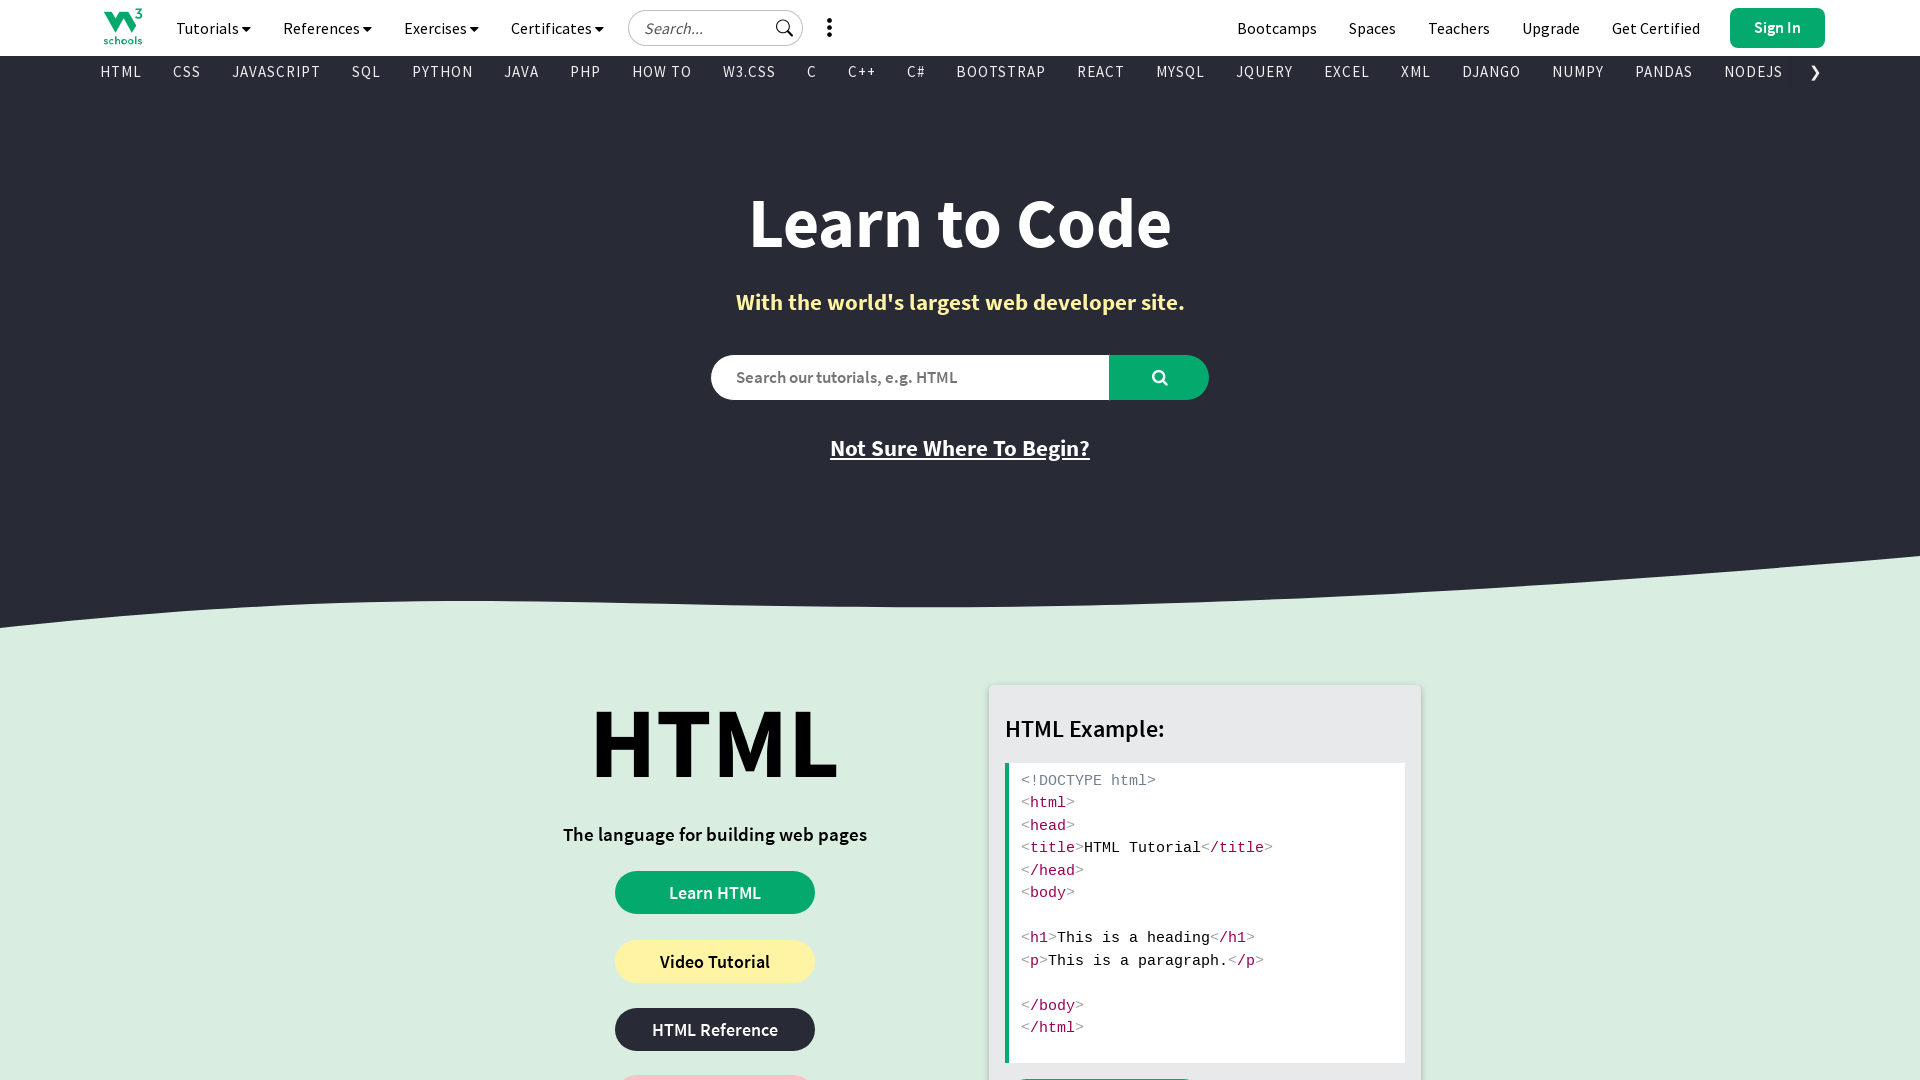

W3Schools page fully loaded (domcontentloaded)
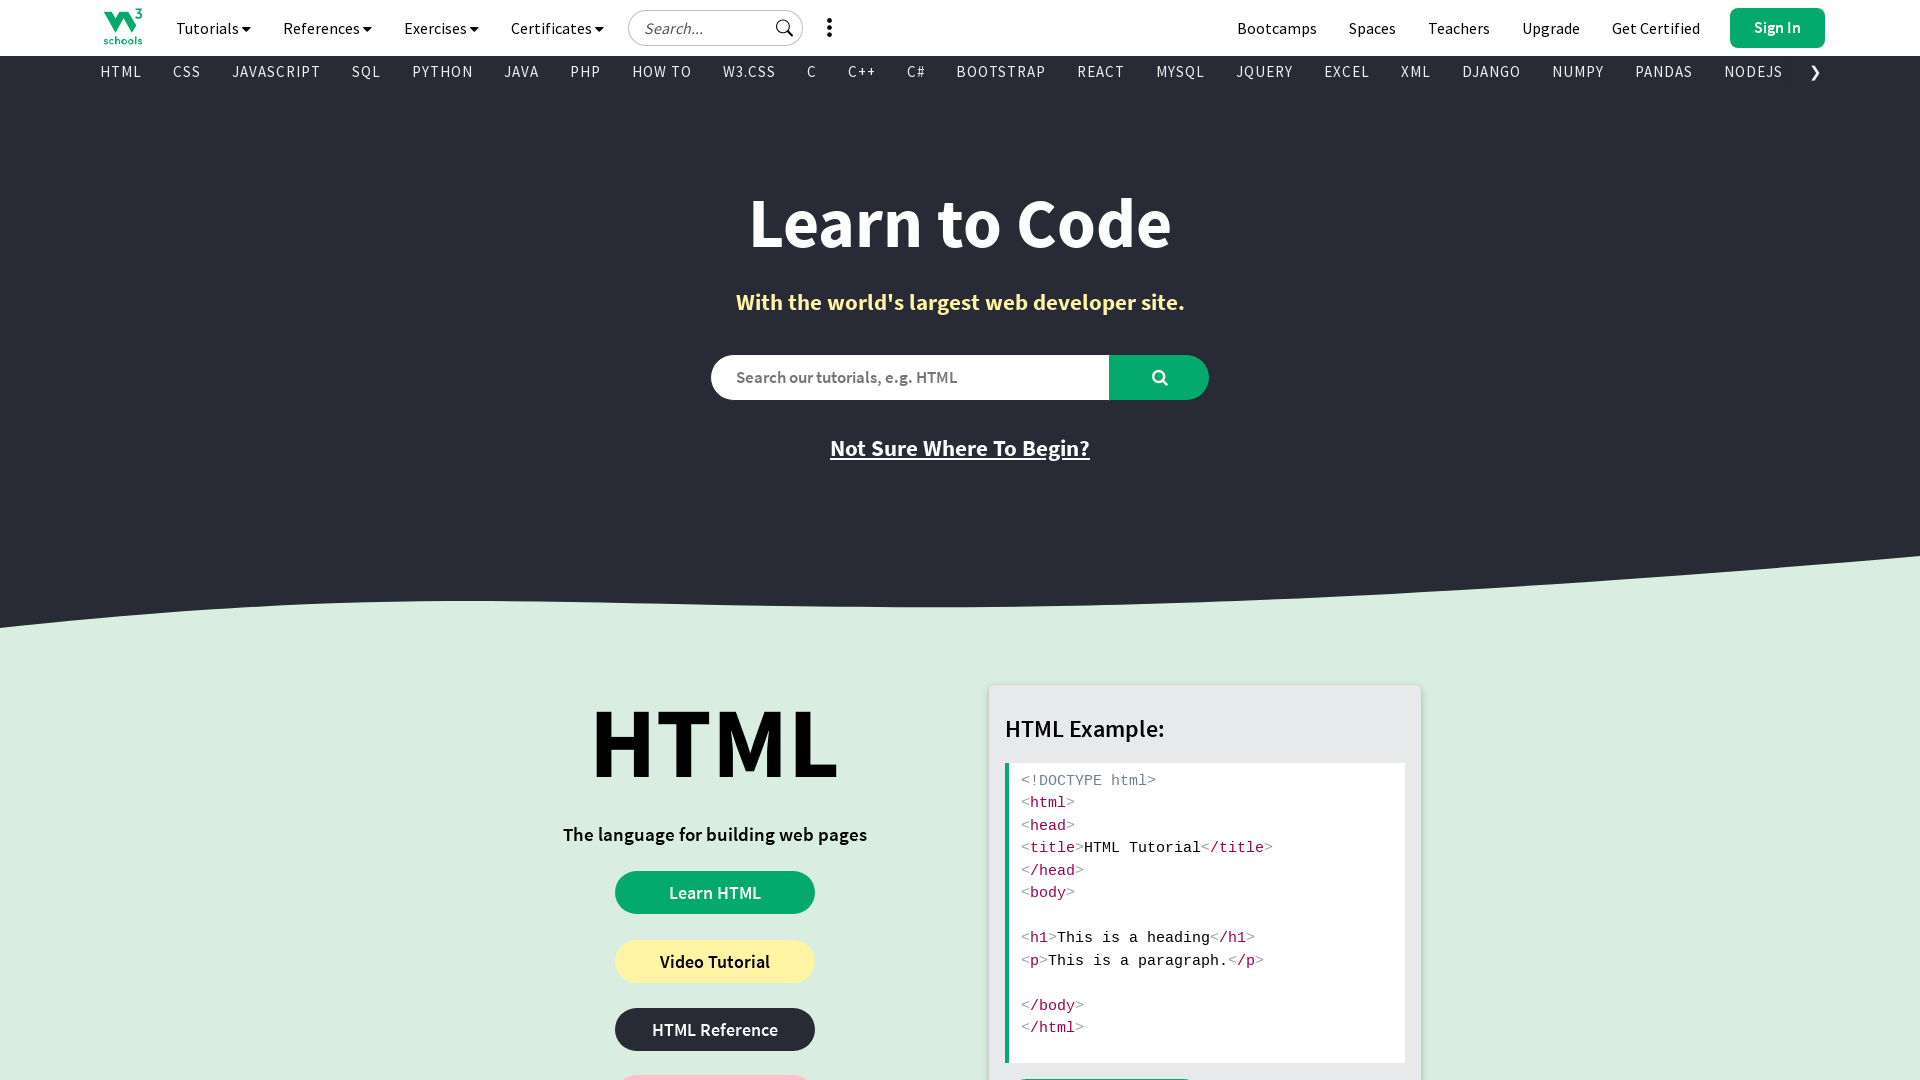

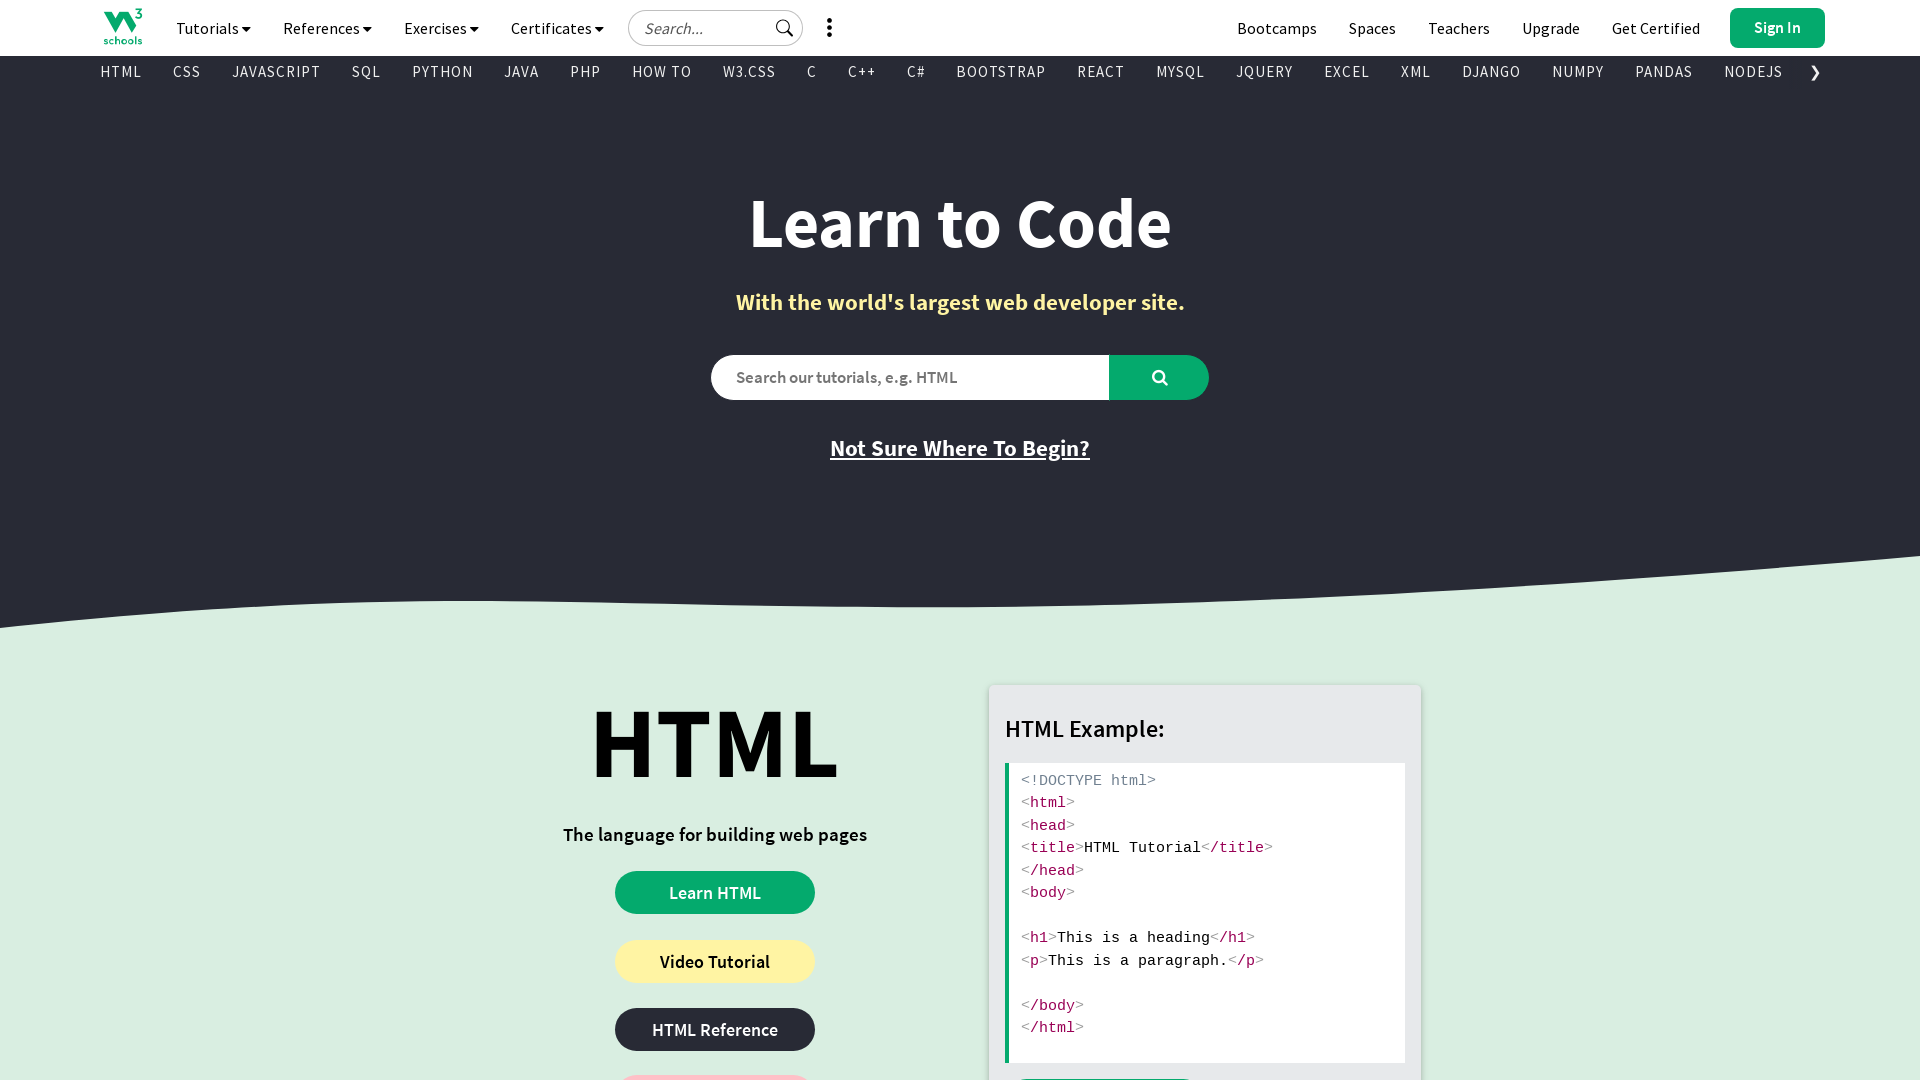